Tests checkbox functionality by checking a hobby checkbox and verifying it is selected

Starting URL: https://demoqa.com/automation-practice-form

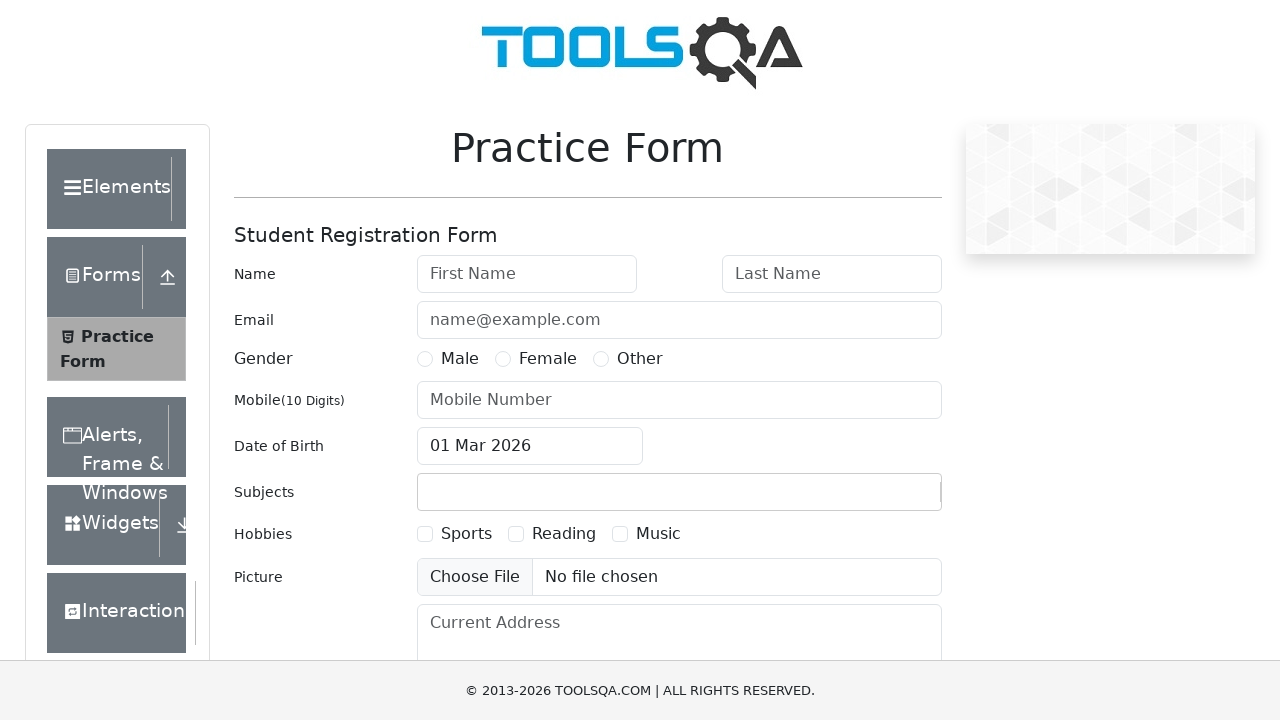

Checked the Reading hobby checkbox at (564, 534) on label[for="hobbies-checkbox-2"]
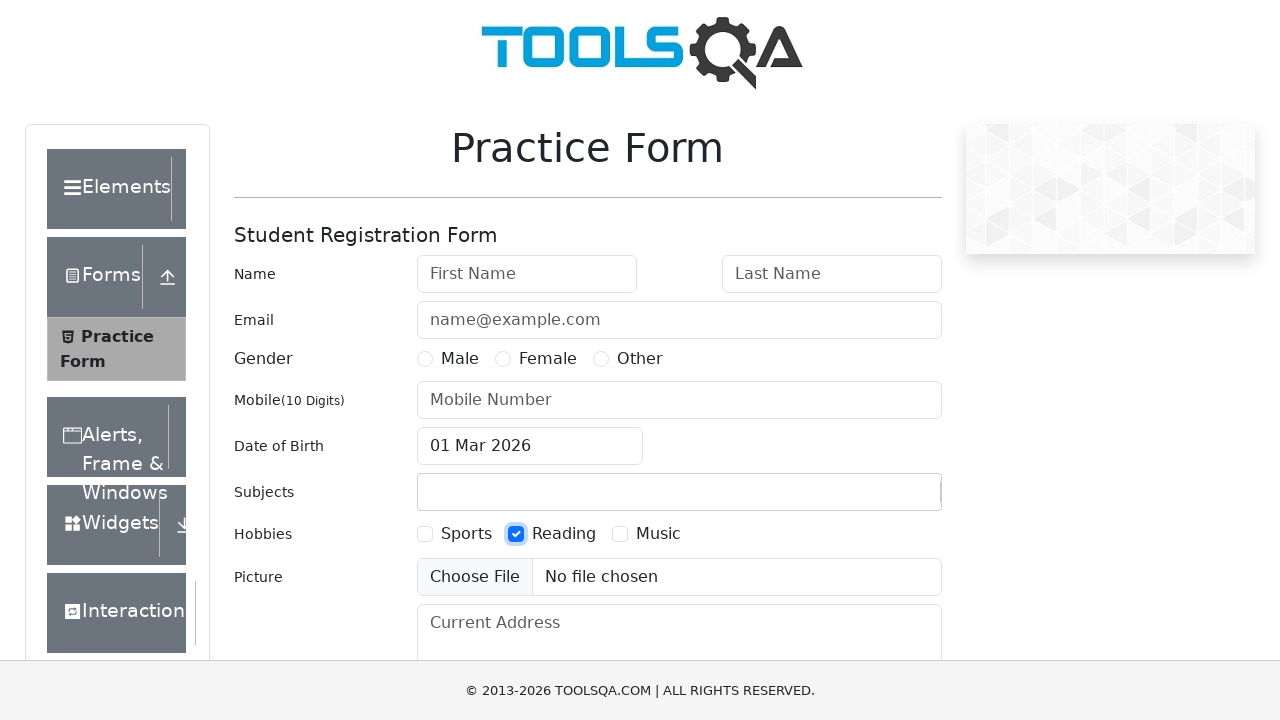

Verified Reading hobby checkbox is present and checked
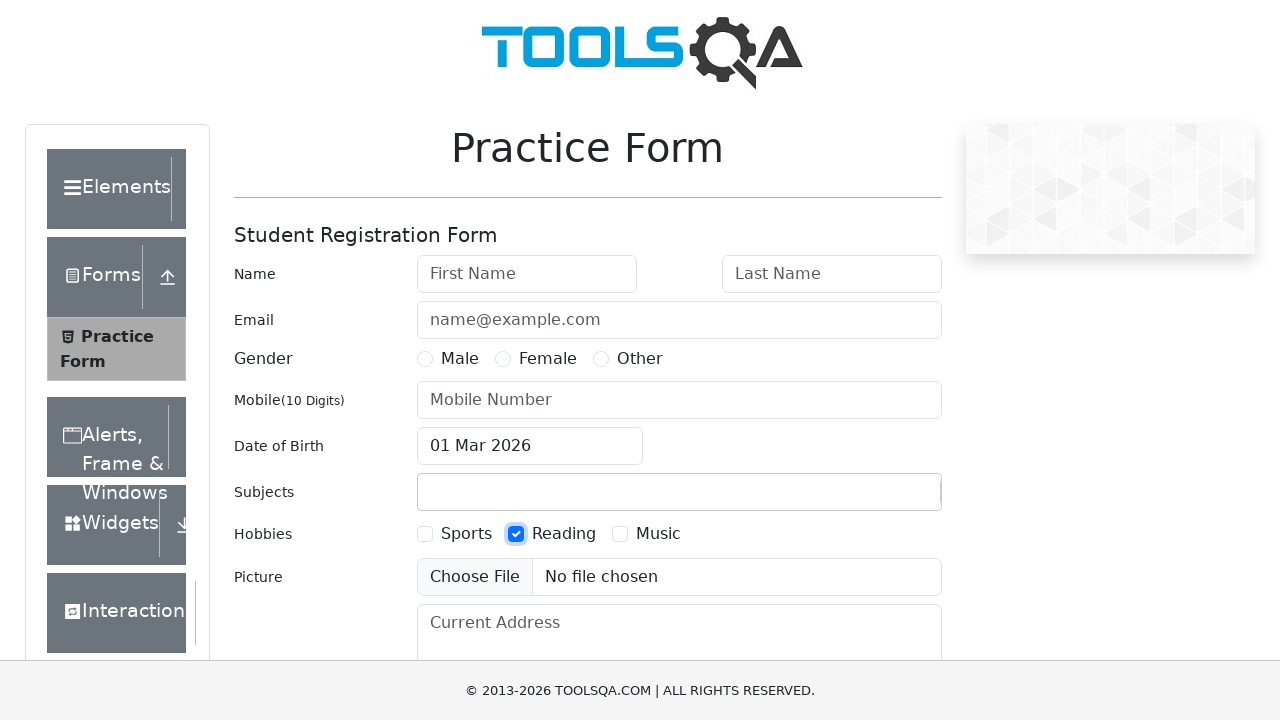

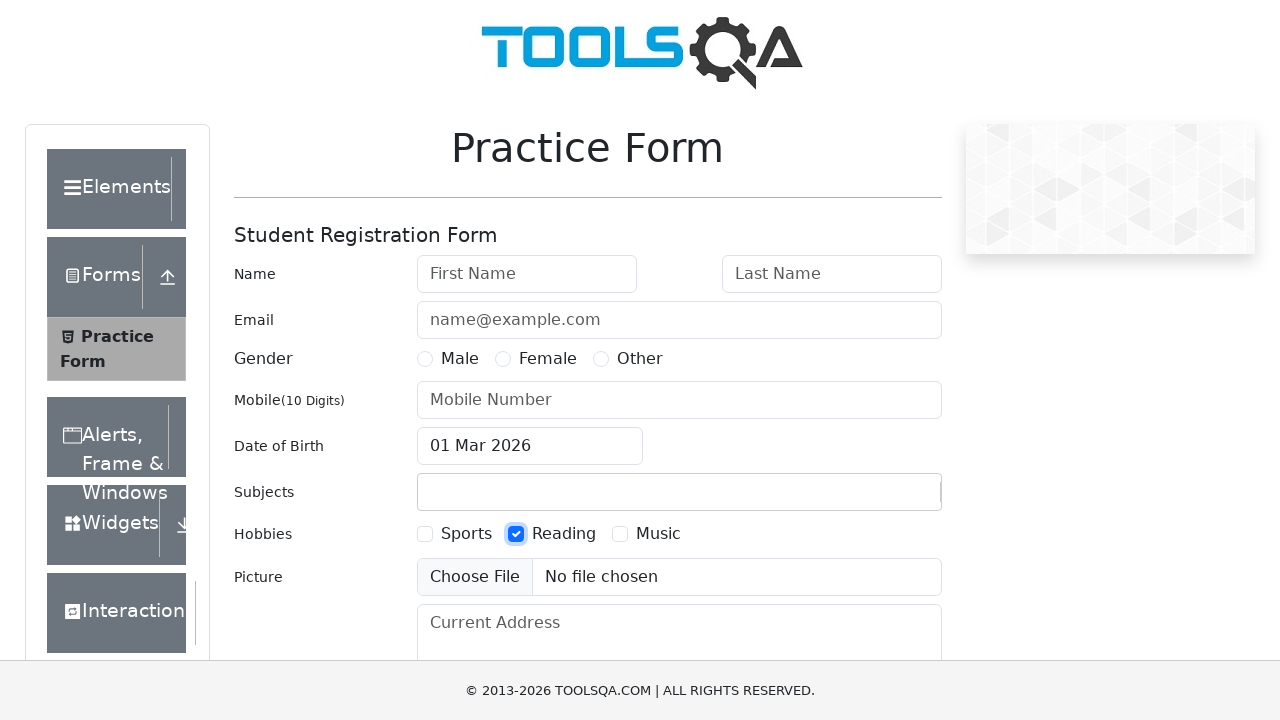